Tests adding elements by clicking Add Element button twice and verifying that delete buttons appear

Starting URL: http://the-internet.herokuapp.com/add_remove_elements/

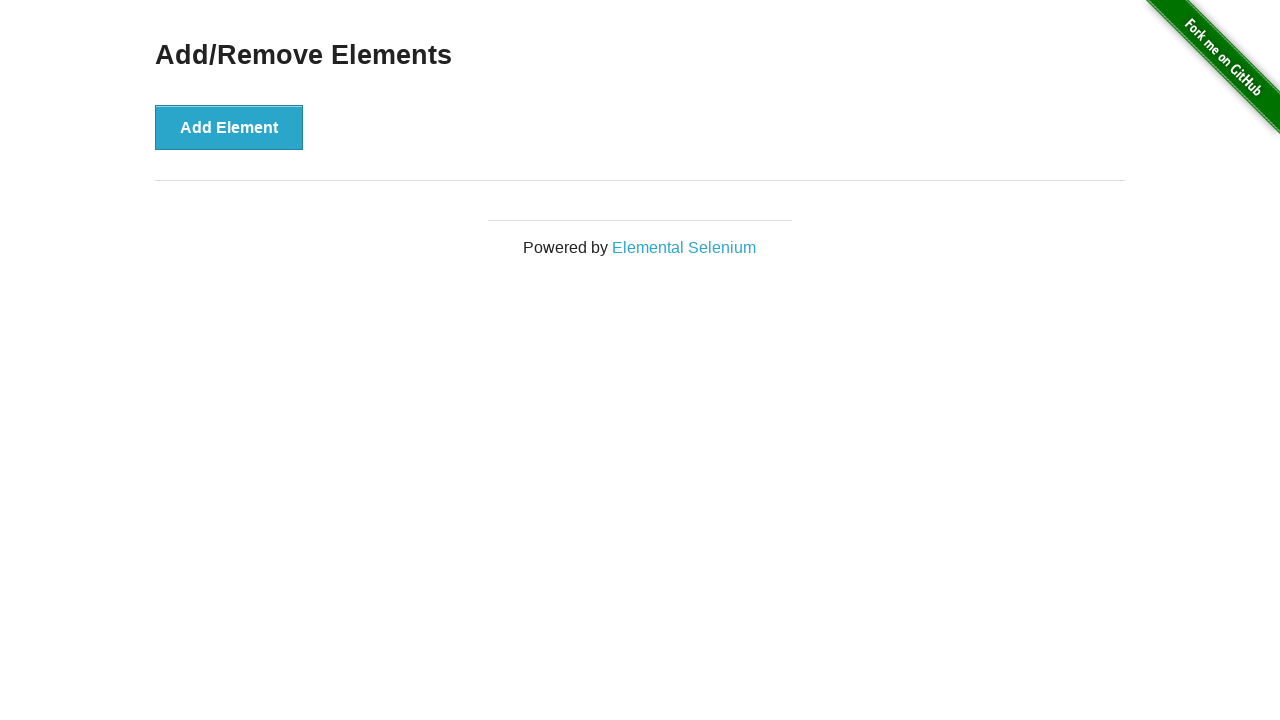

Clicked Add Element button (iteration 1) at (229, 127) on xpath=//button[text()='Add Element']
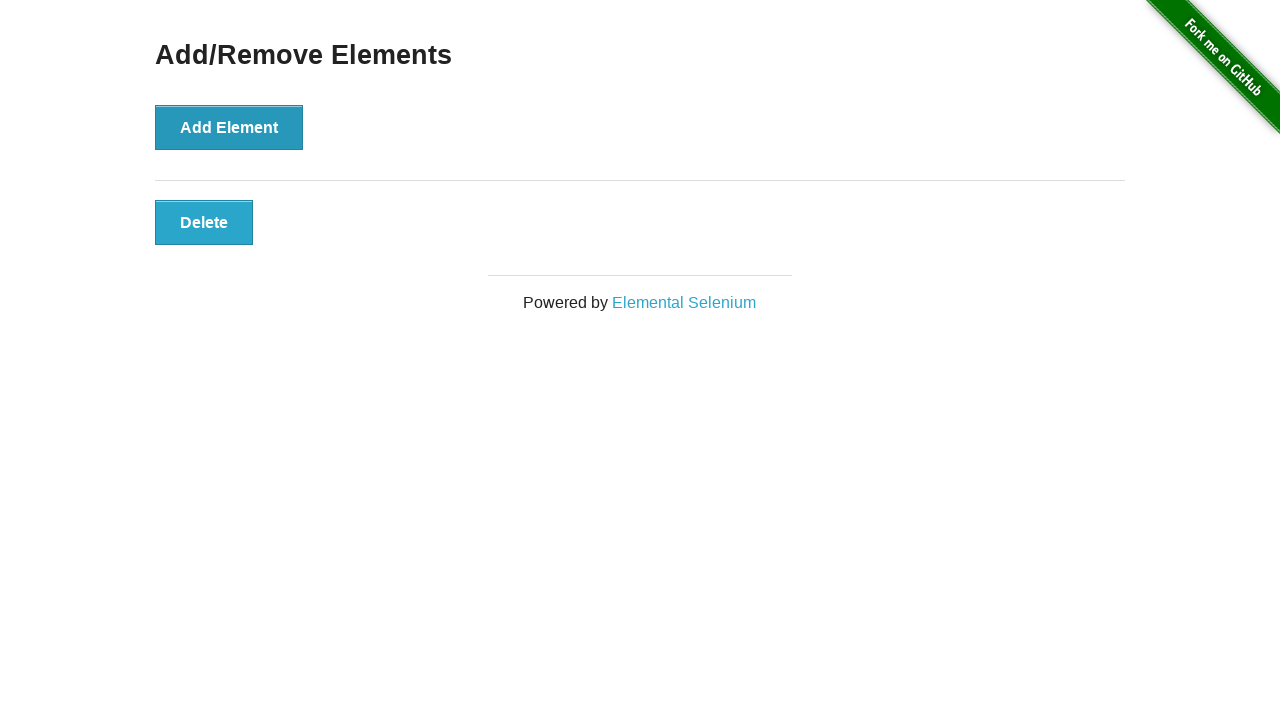

Delete button 1 appeared and is visible
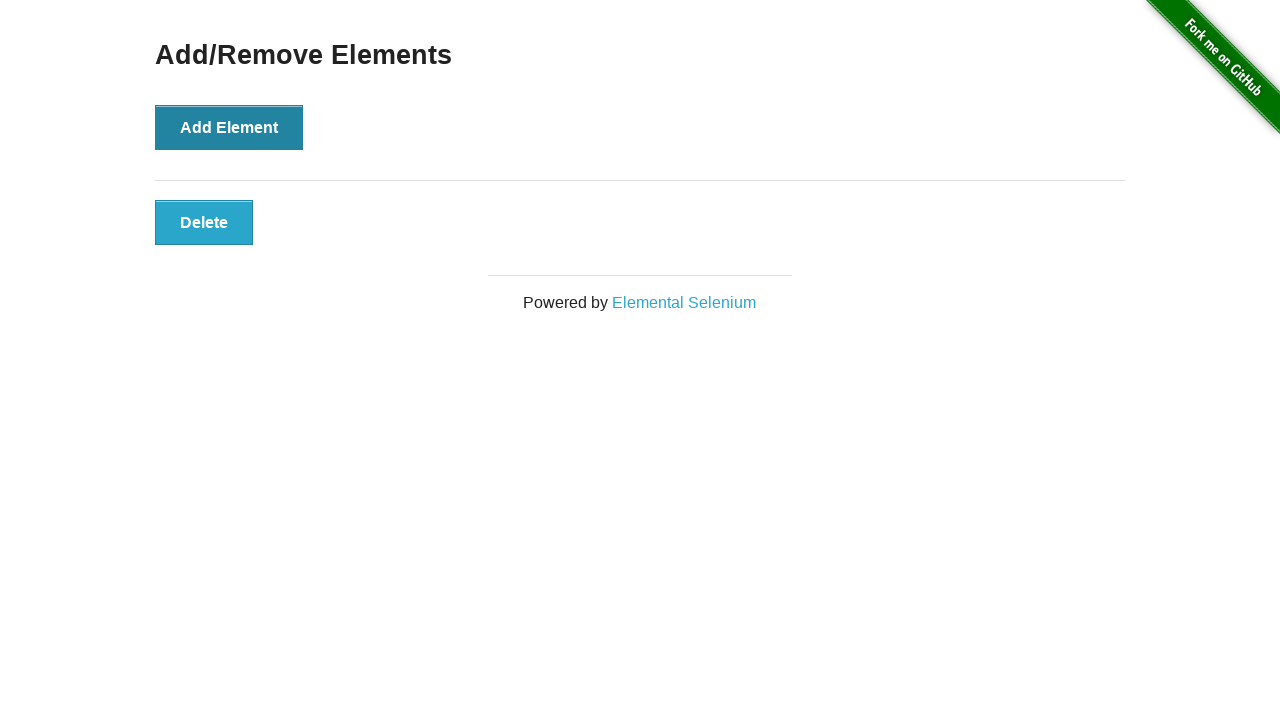

Clicked Add Element button (iteration 2) at (229, 127) on xpath=//button[text()='Add Element']
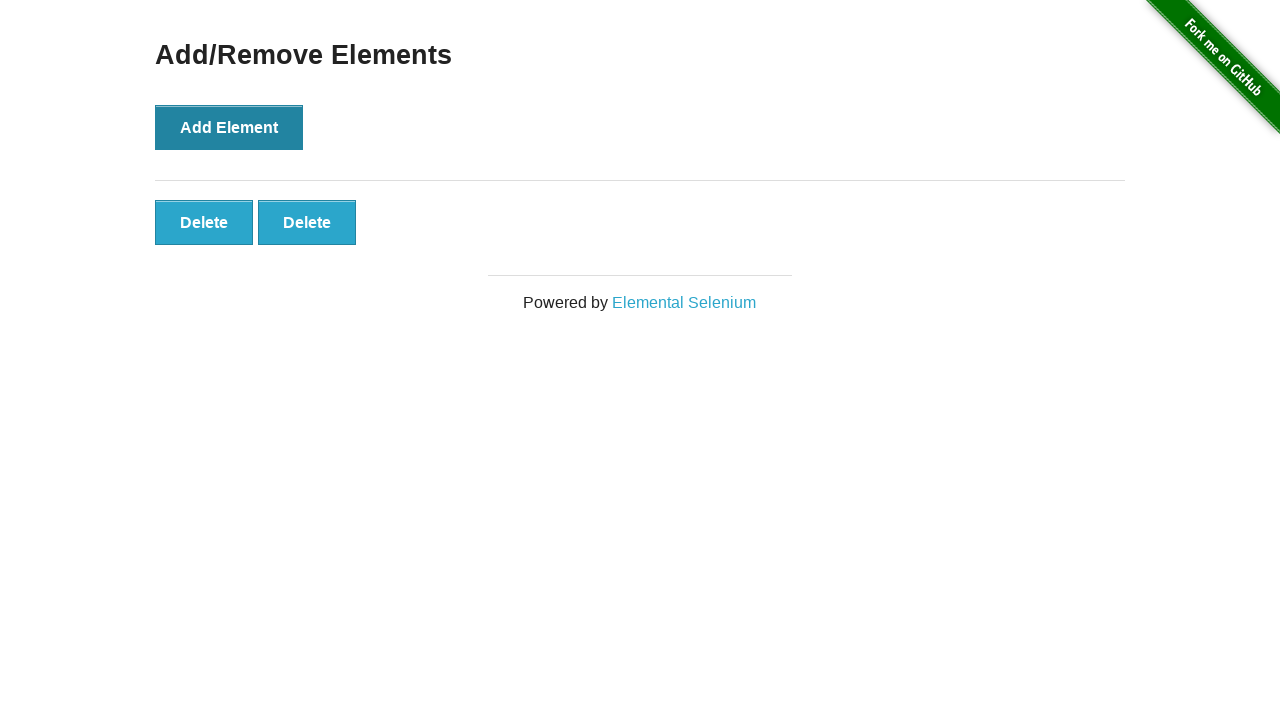

Delete button 2 appeared and is visible
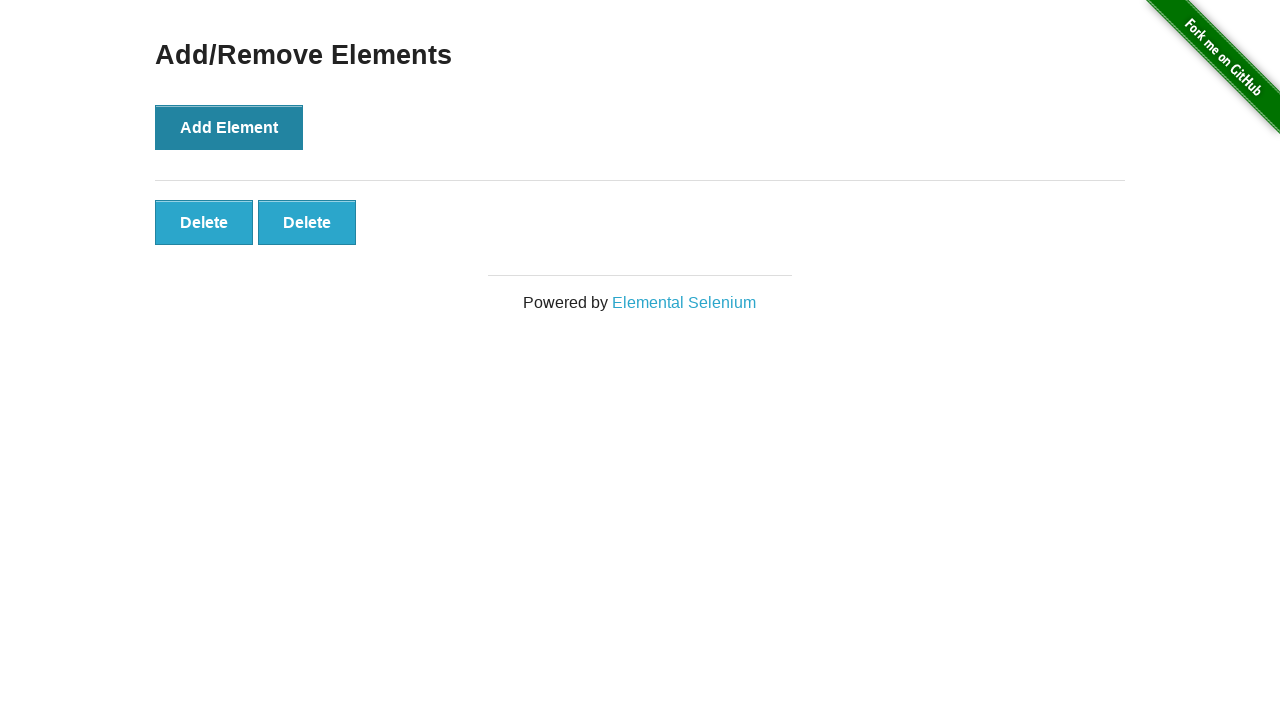

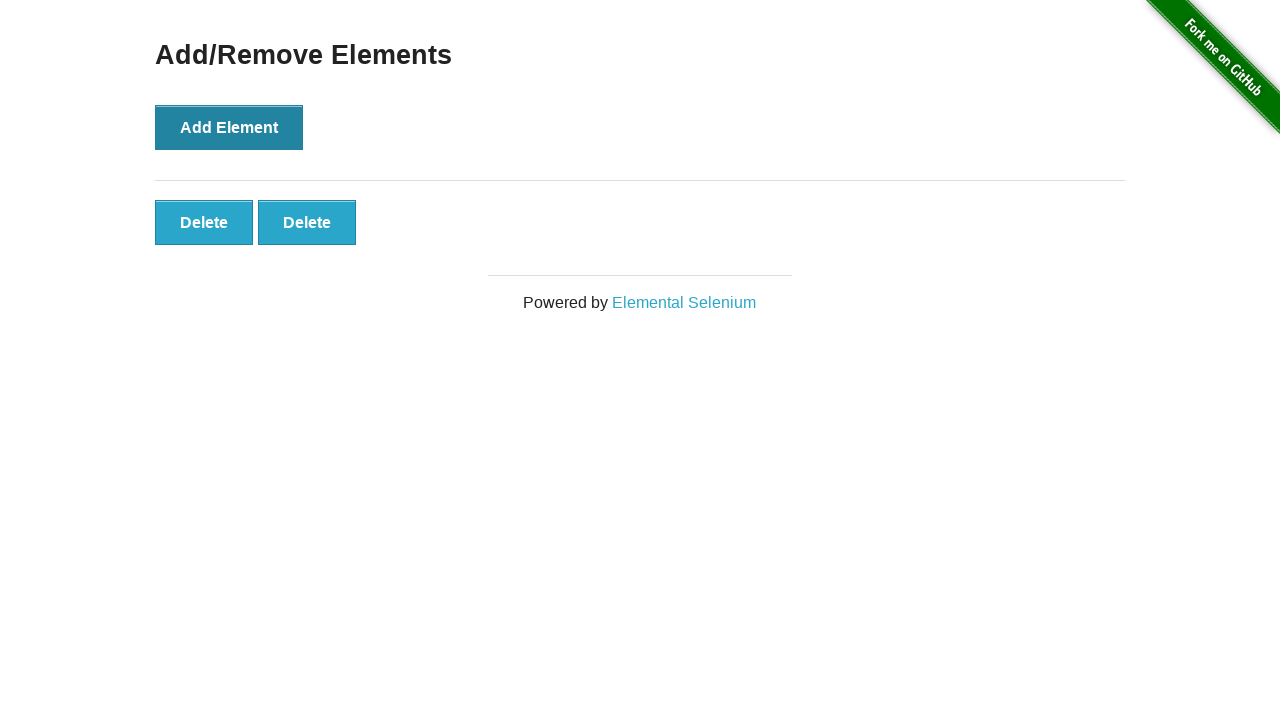